Navigates to Syntax Projects homepage and clicks the "Start Practice" button to begin practice exercises

Starting URL: https://syntaxprojects.com/index.php

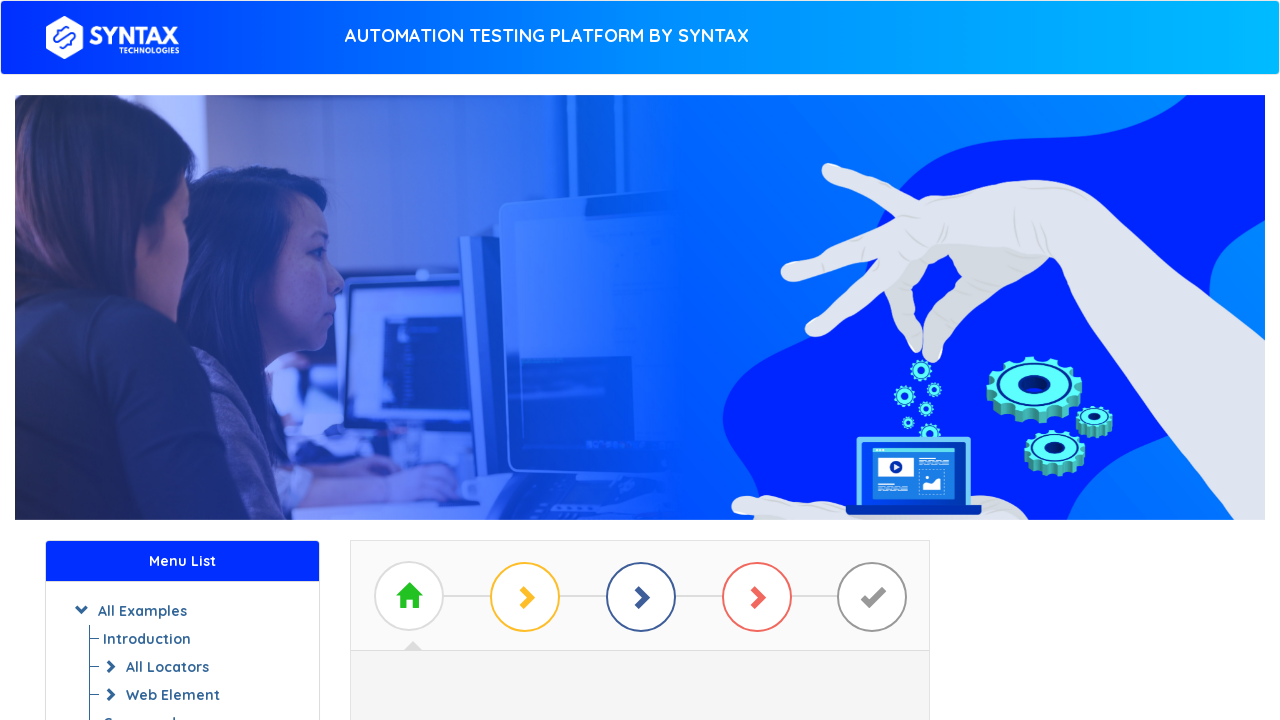

Clicked the 'Start Practice' button on Syntax Projects homepage at (640, 372) on #btn_basic_example
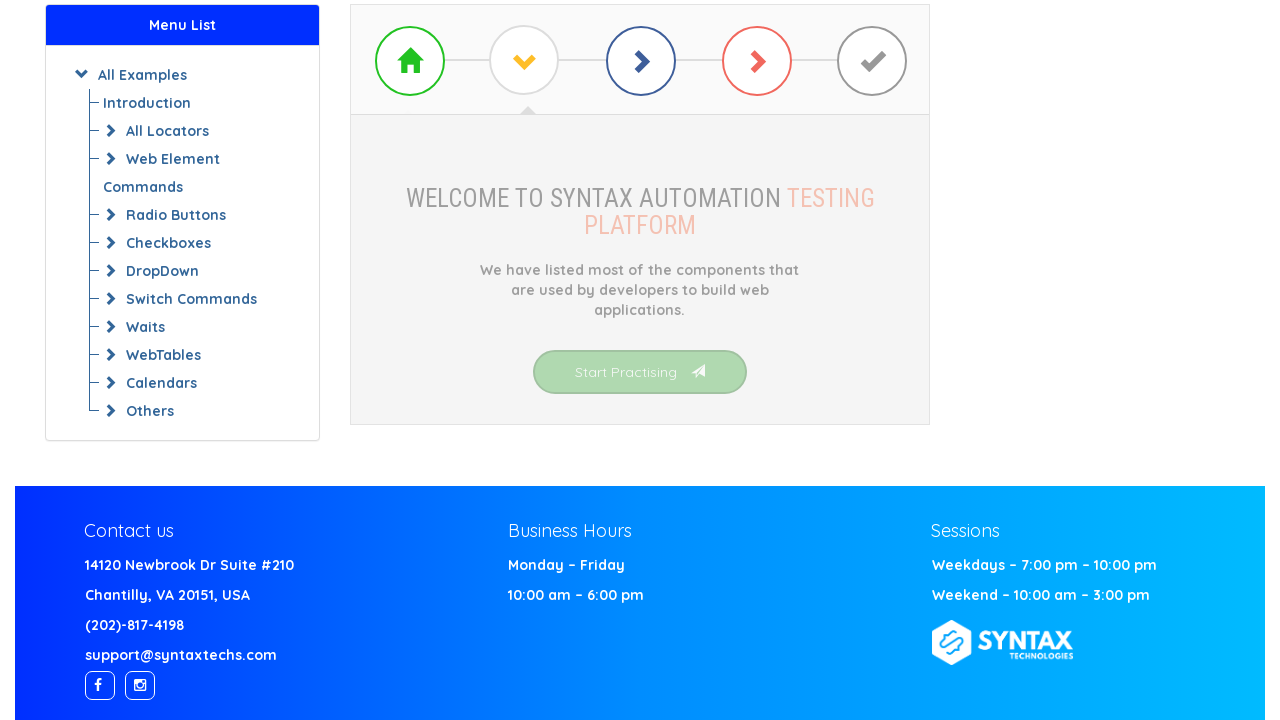

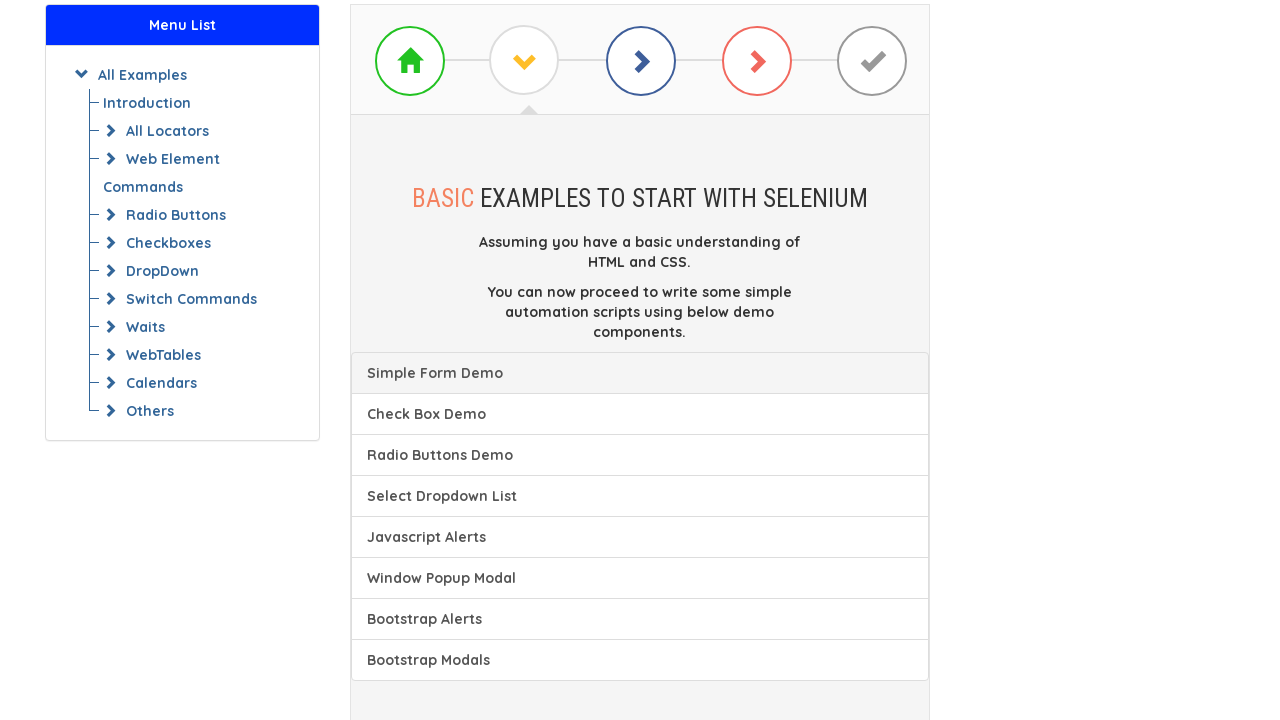